Navigates to a PPT template website and tests pagination by clicking to page 2, then verifies that product listings are displayed on the page.

Starting URL: http://www.ypppt.com/moban/jingmei/

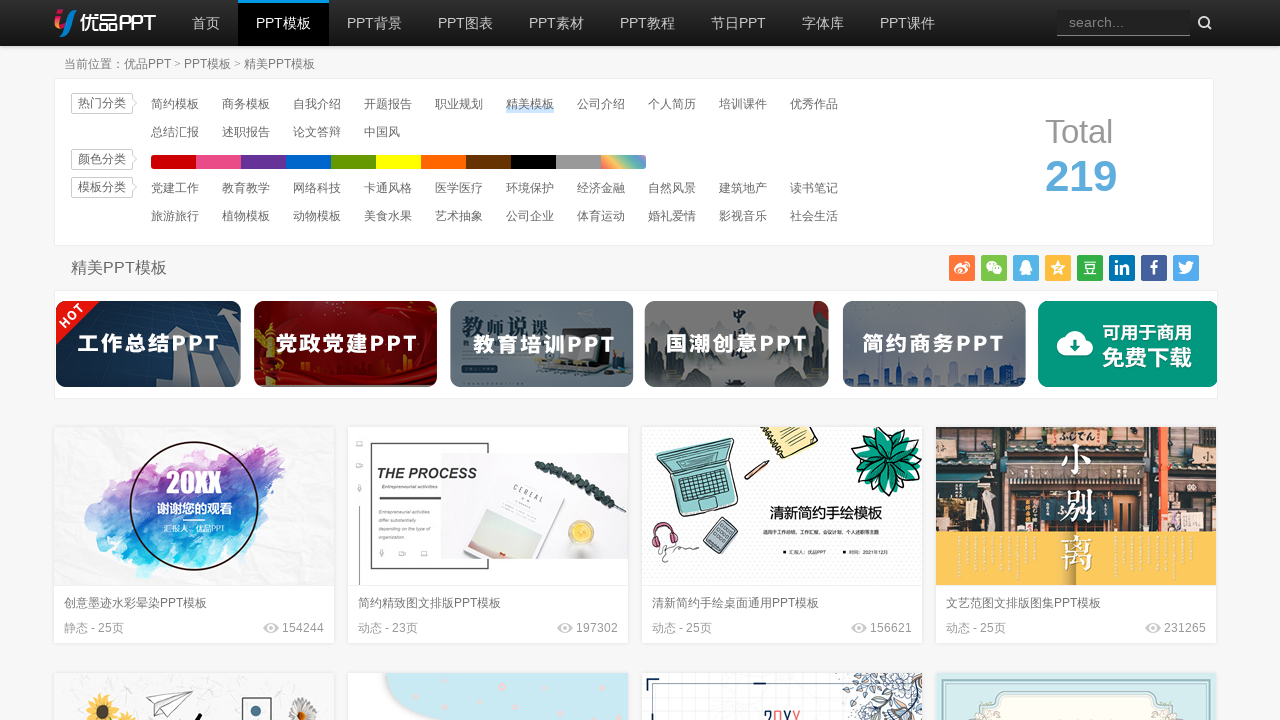

Waited for product listings to load on page 1
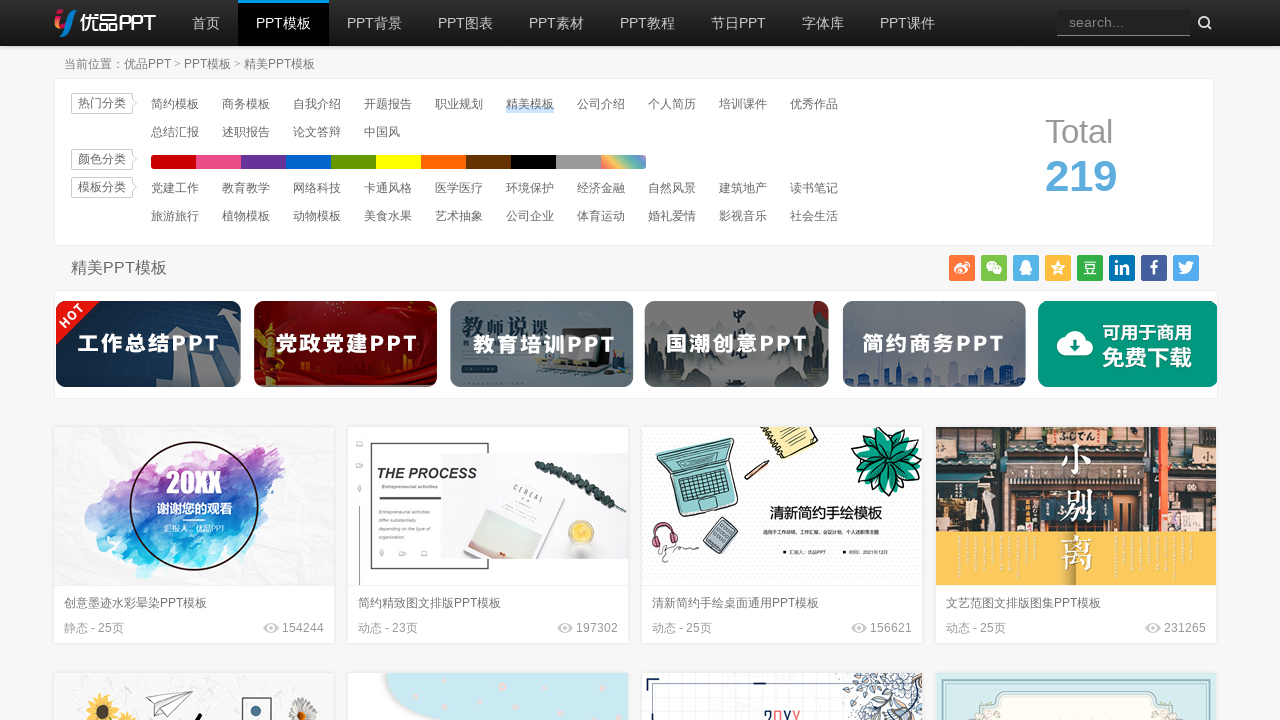

Clicked pagination link to navigate to page 2 at (456, 360) on a:text('2')
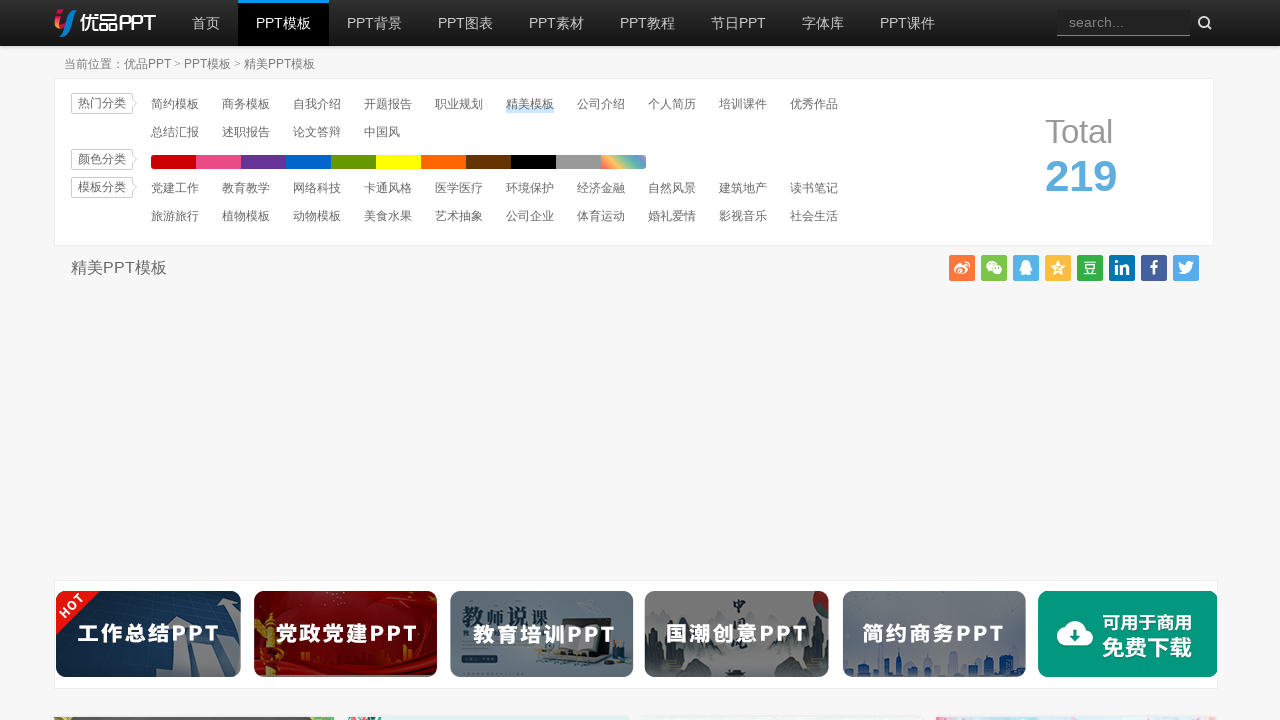

Verified product listings are displayed on page 2
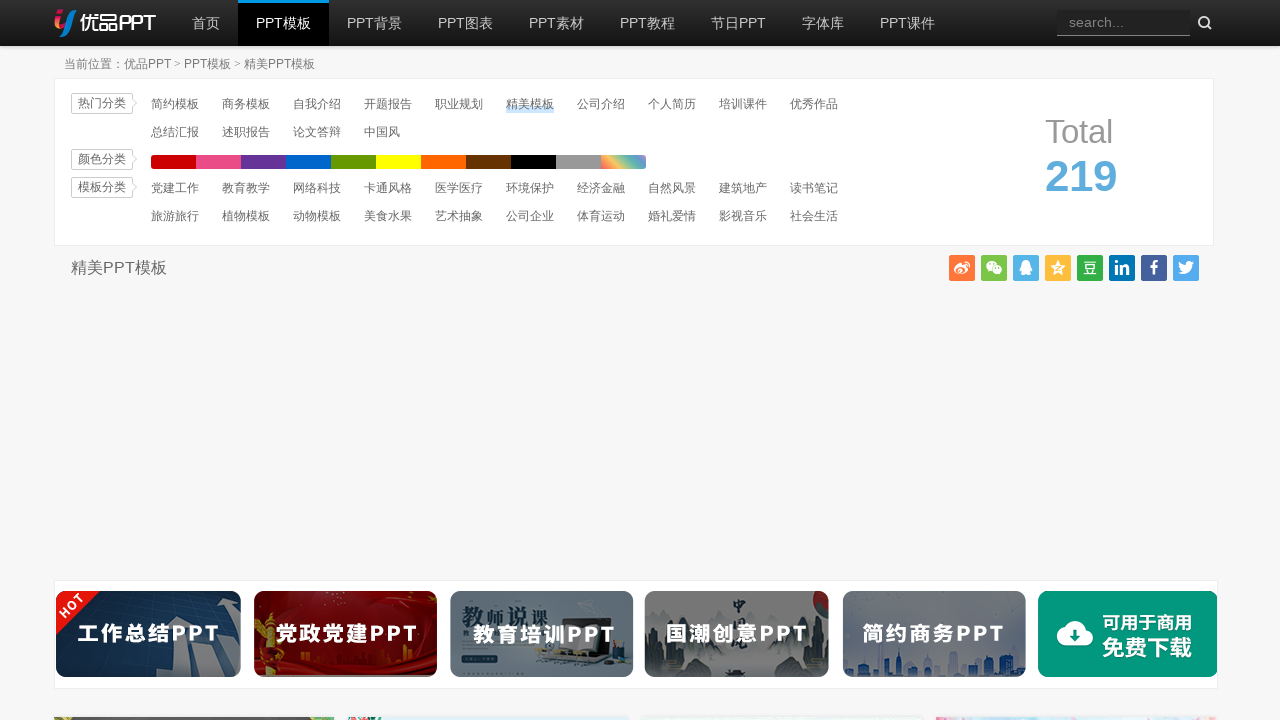

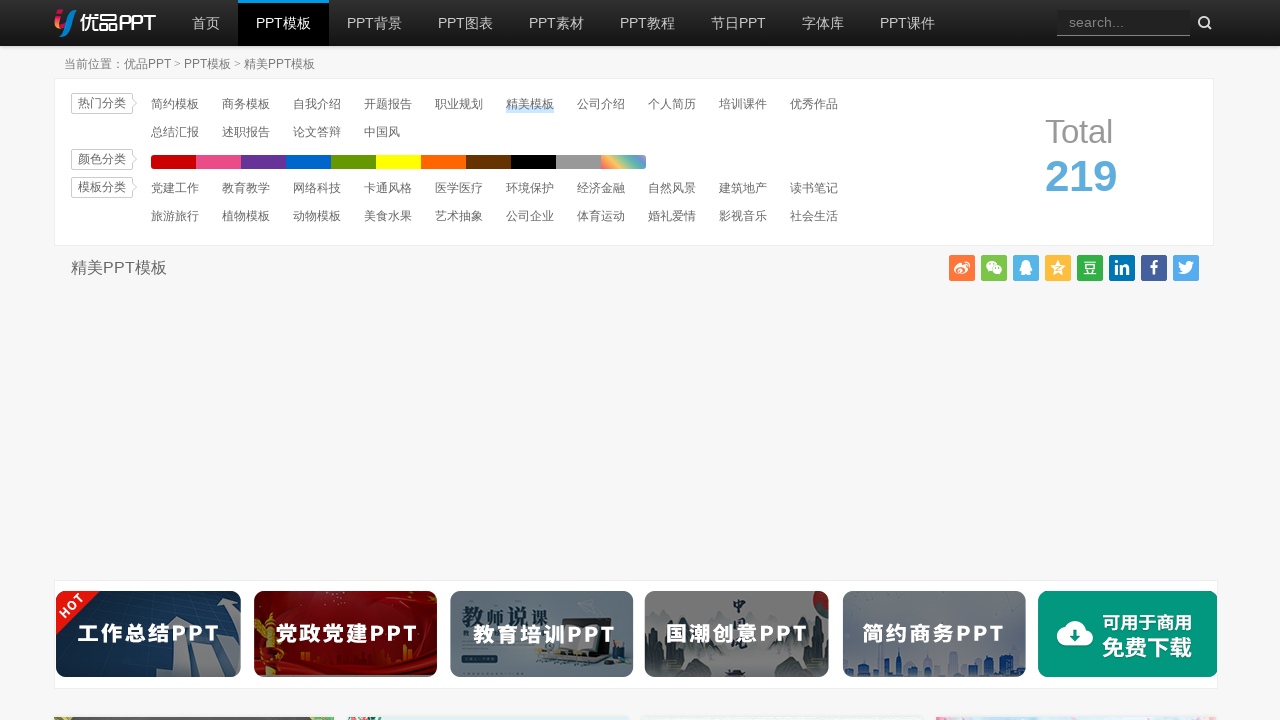